Tests handling of HTML frames by switching between two frames and filling input fields in each frame

Starting URL: https://ui.vision/demo/webtest/frames/

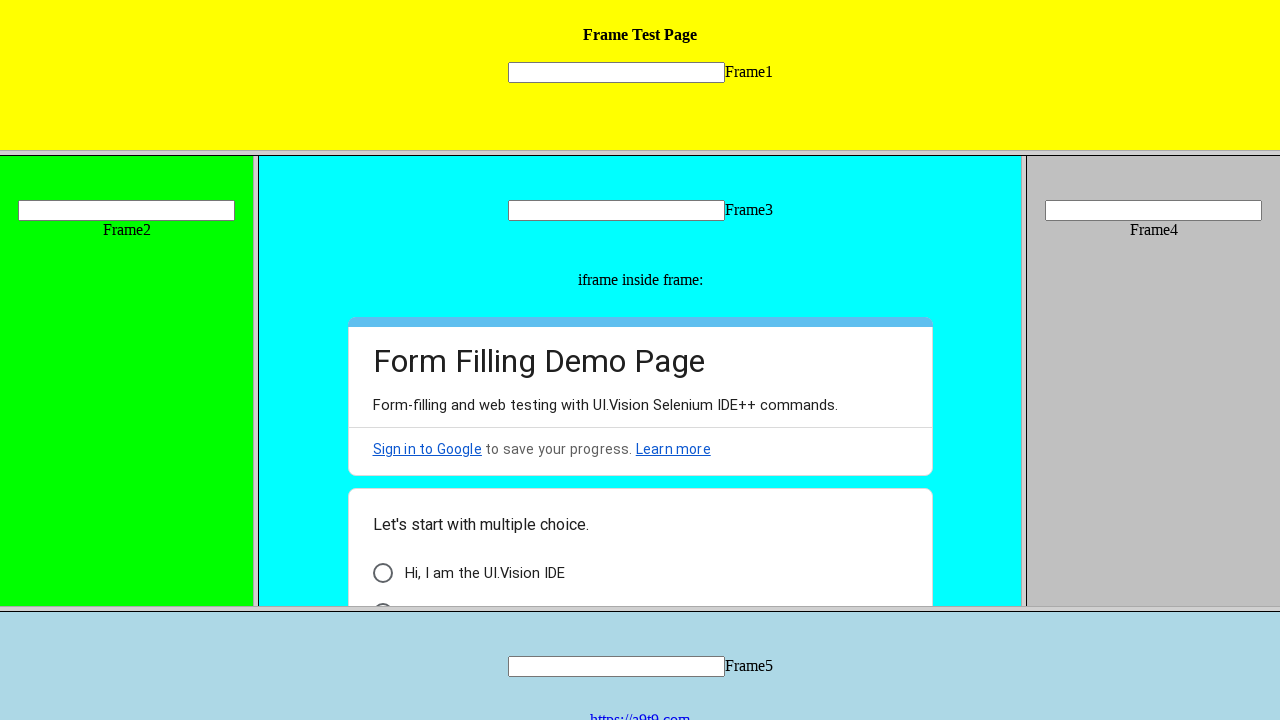

Located frame 1 element
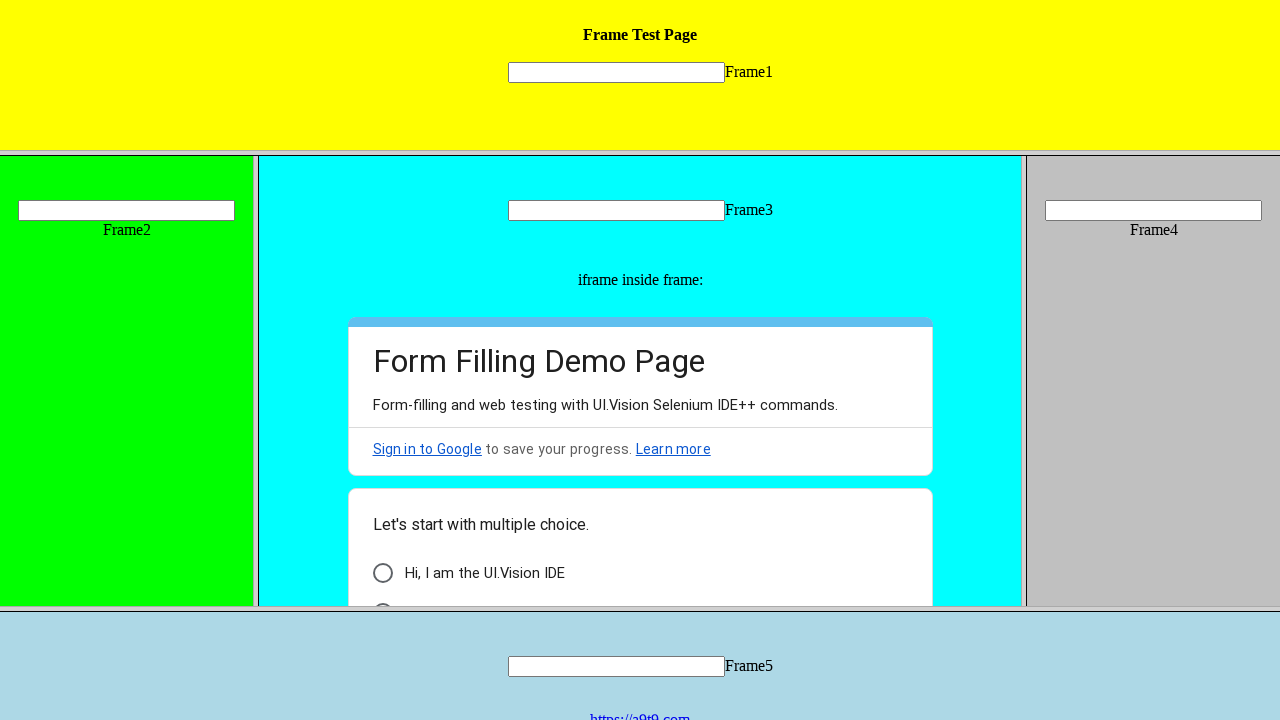

Filled input field in frame 1 with 'Frame 1' on frame[src='frame_1.html'] >> internal:control=enter-frame >> input[name='mytext1
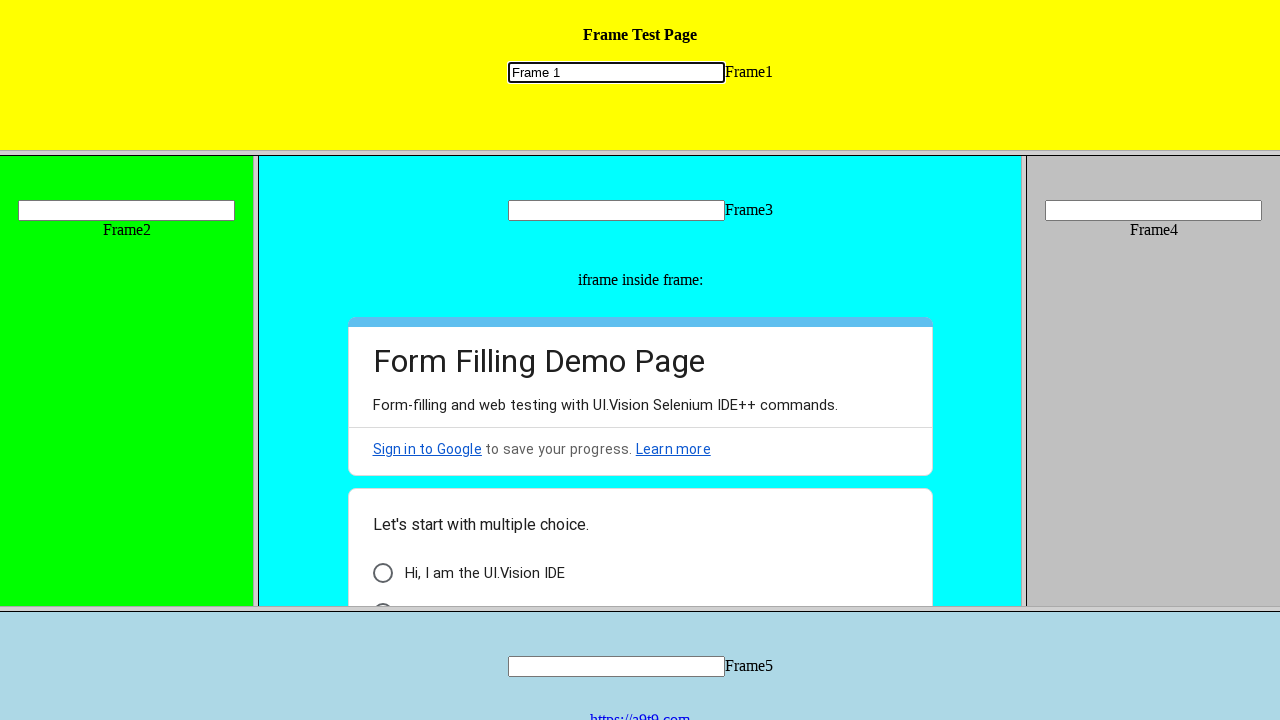

Located frame 2 element
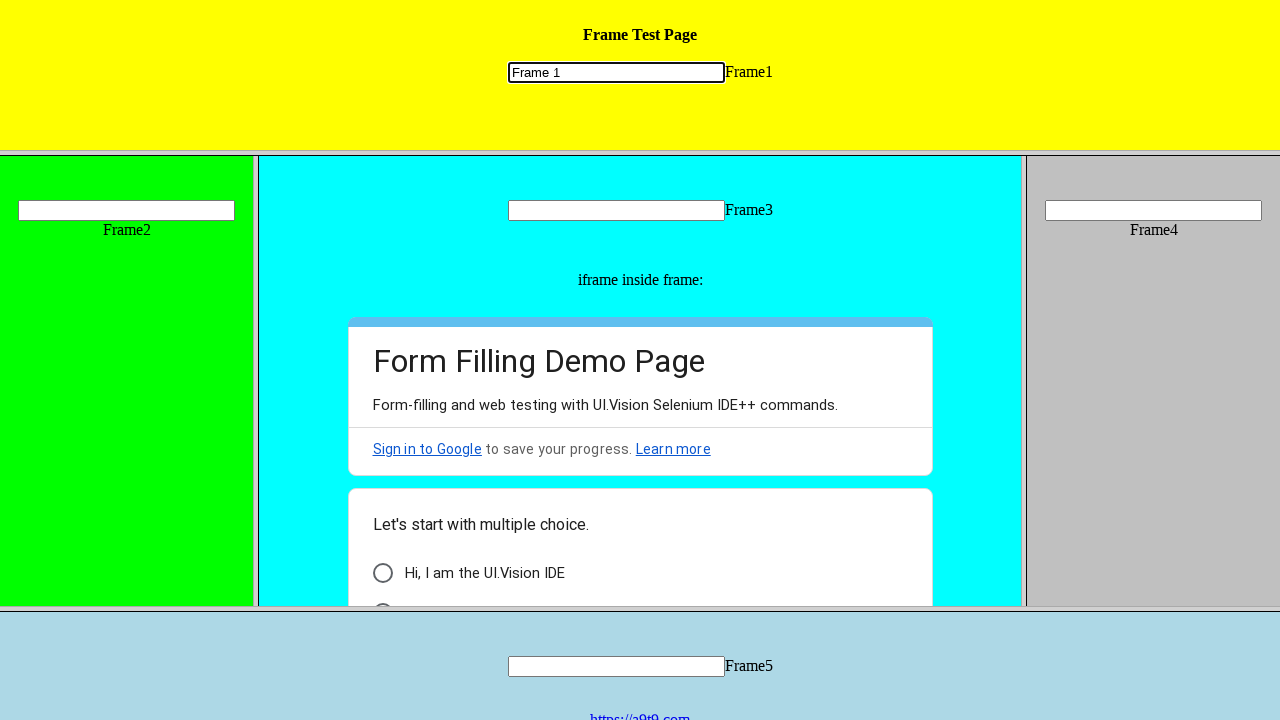

Filled input field in frame 2 with 'Frame 2' on frame[src='frame_2.html'] >> internal:control=enter-frame >> input[name='mytext2
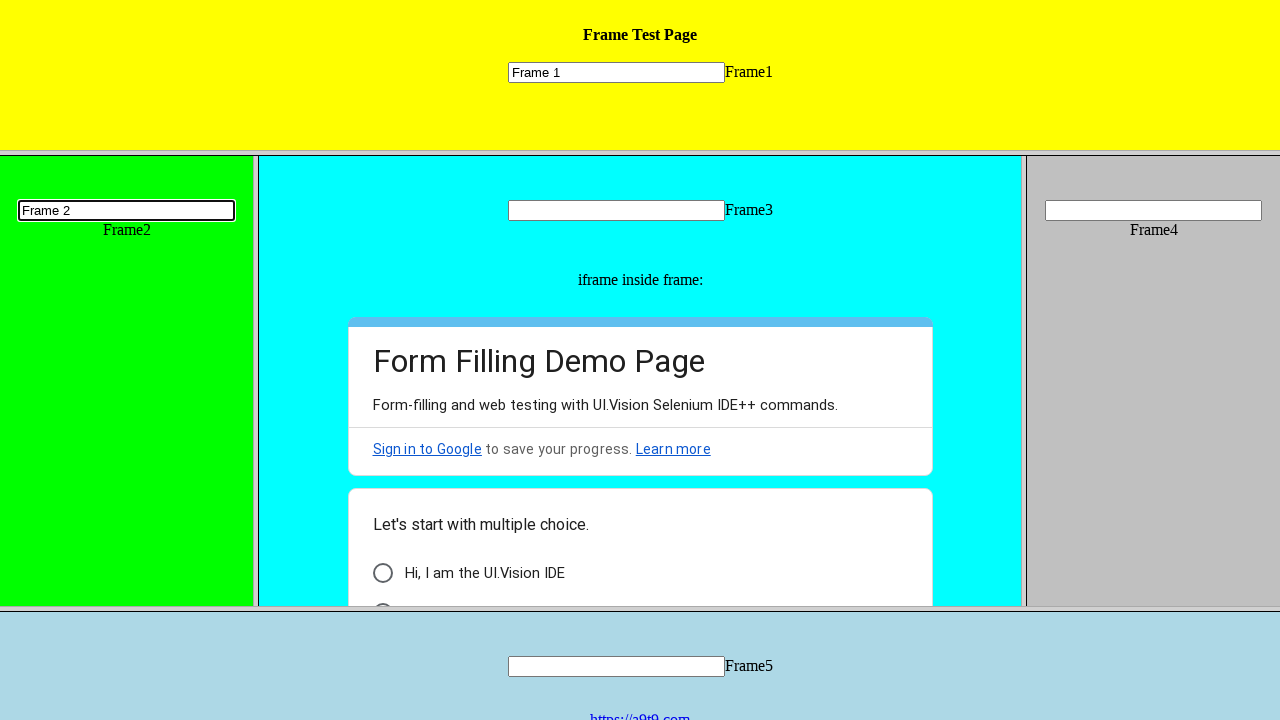

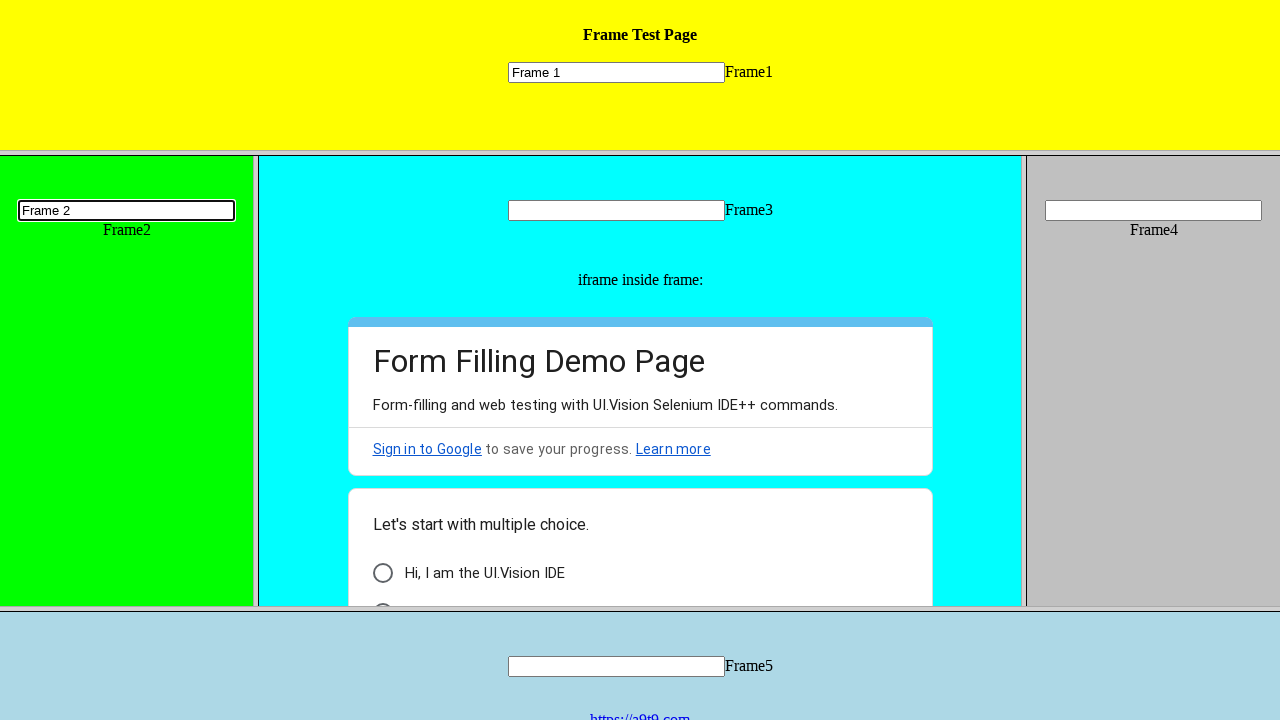